Navigates to Walmart homepage and verifies the page loads successfully

Starting URL: https://www.walmart.com/

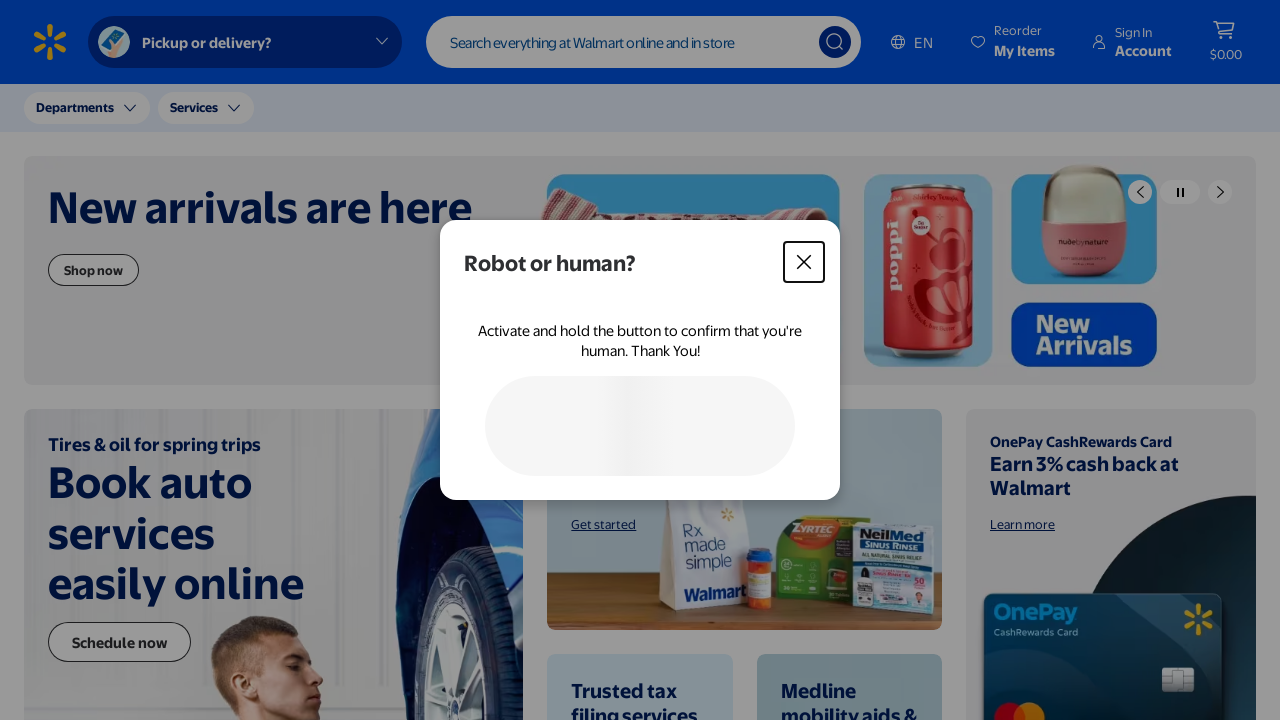

Waited for Walmart homepage to load (DOM content loaded)
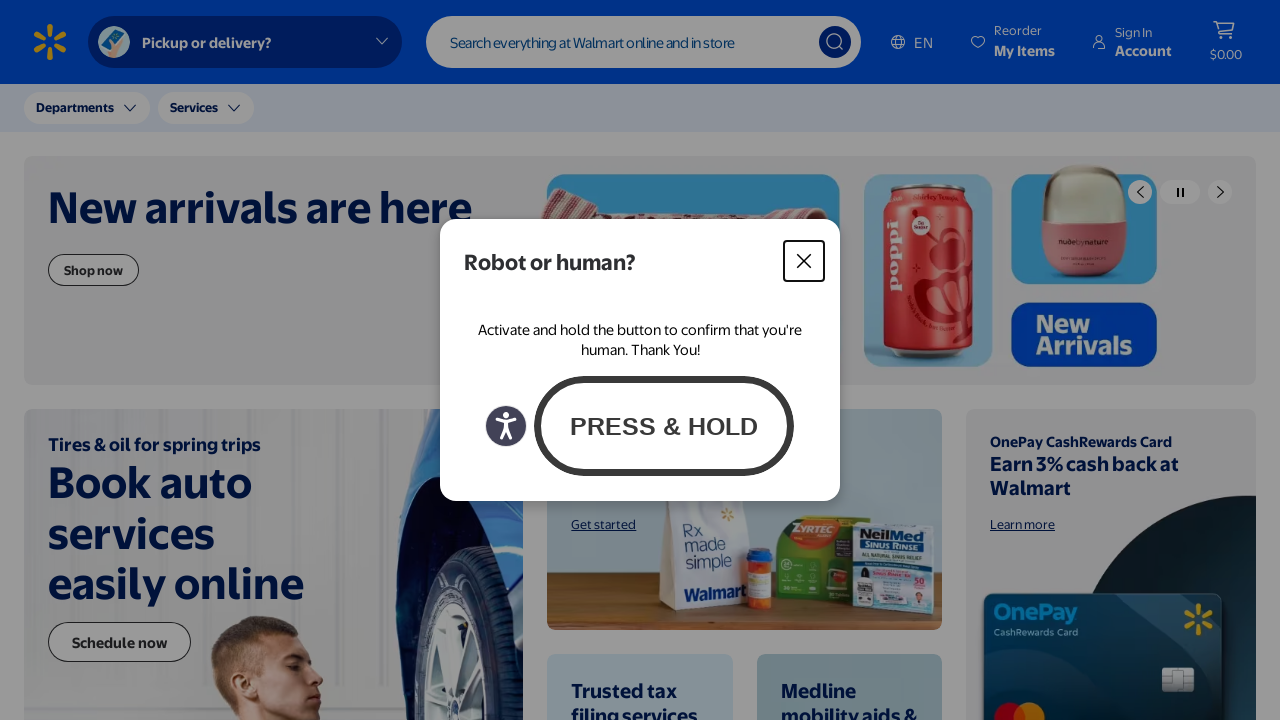

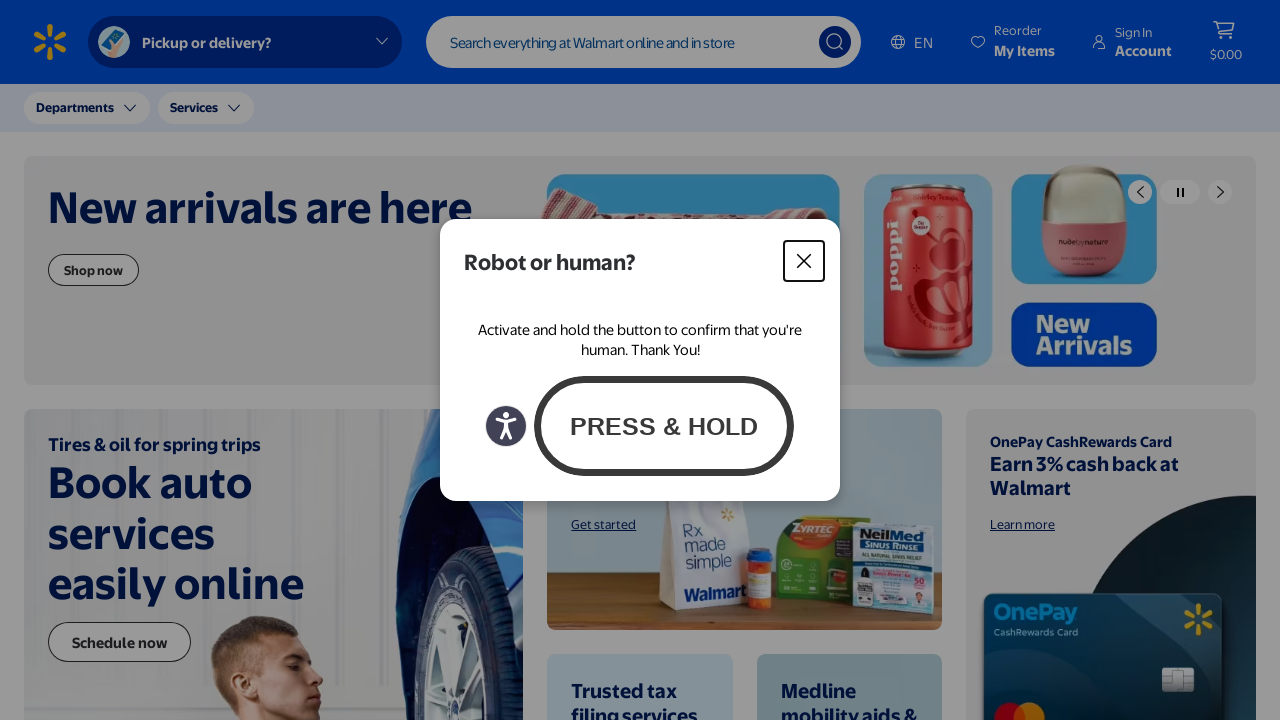